Tests keyboard interactions with a search box including hover, click and hold, typing text, and using the Shift modifier key to type uppercase characters.

Starting URL: http://novel.hctestedu.com

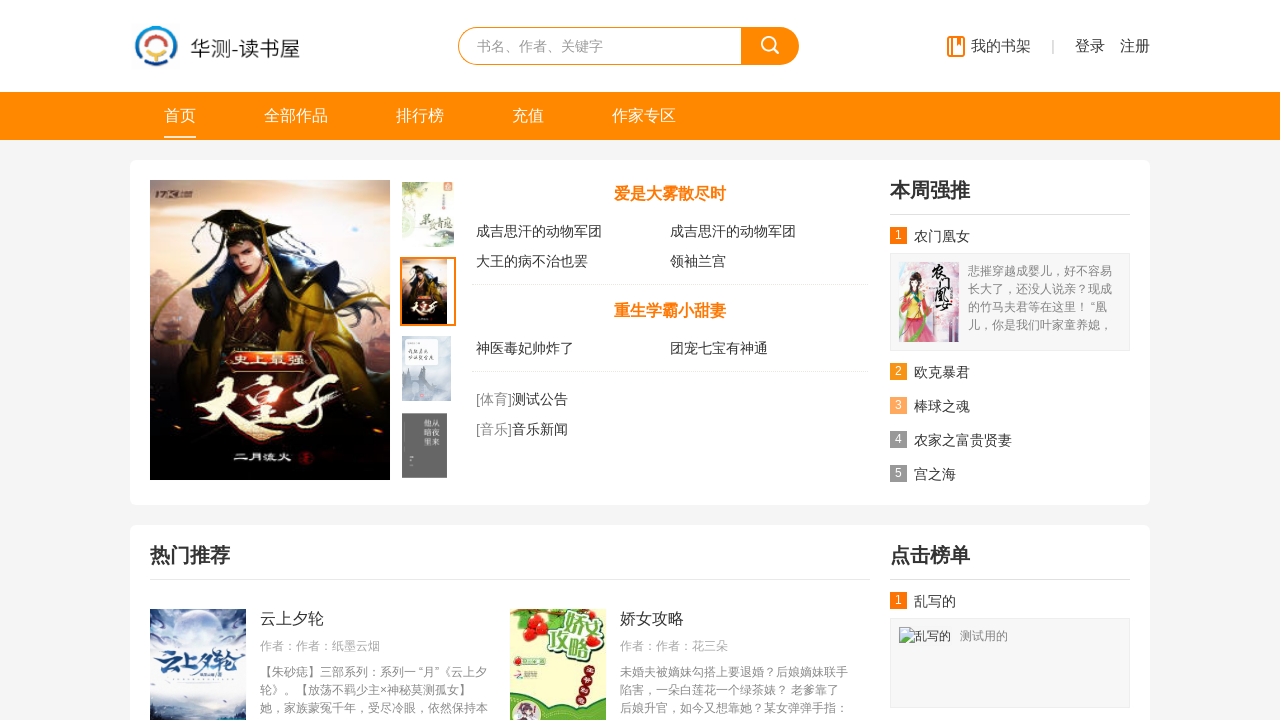

Waited 2 seconds for page to load
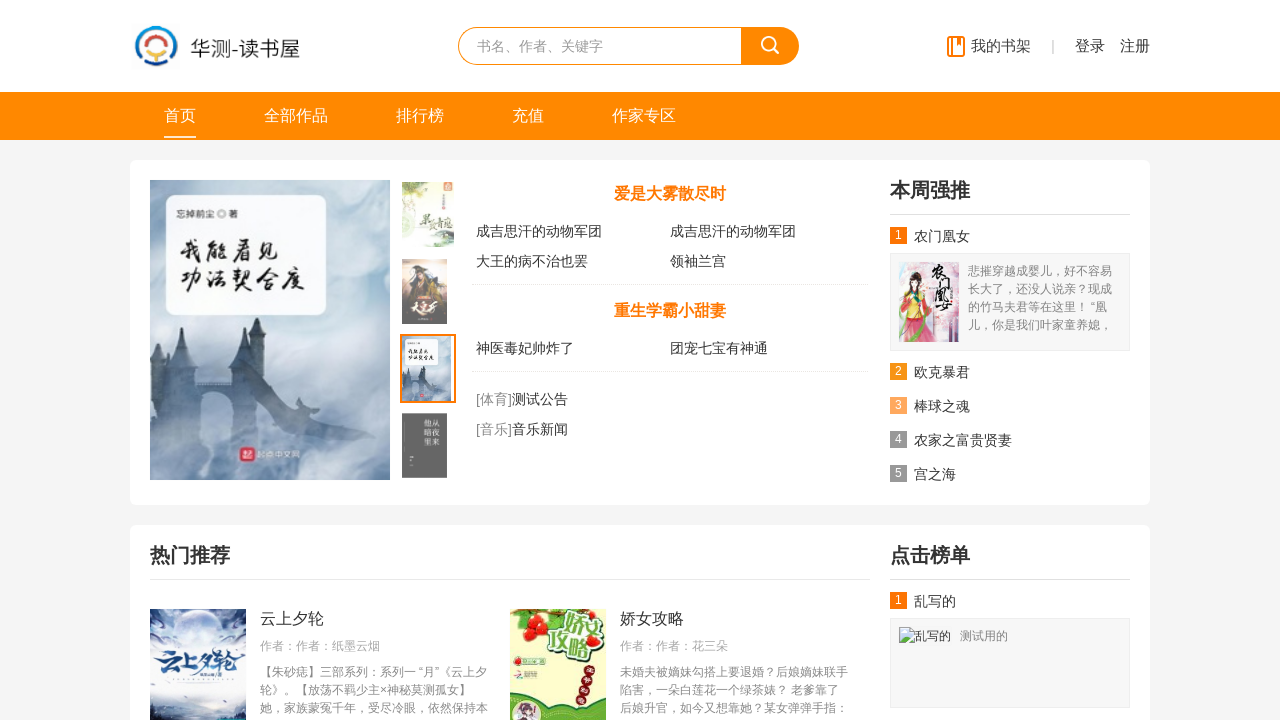

Hovered over search box at (600, 46) on xpath=//*[@id="searchKey"]
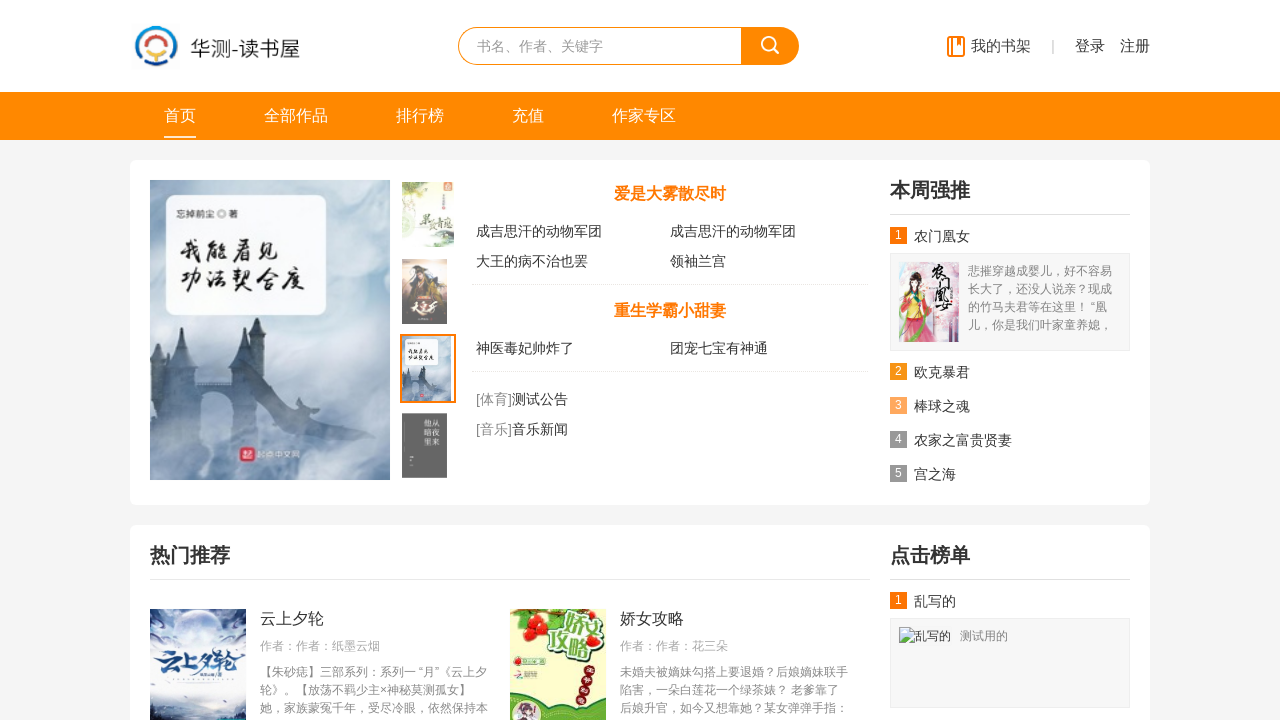

Clicked on search box at (600, 46) on xpath=//*[@id="searchKey"]
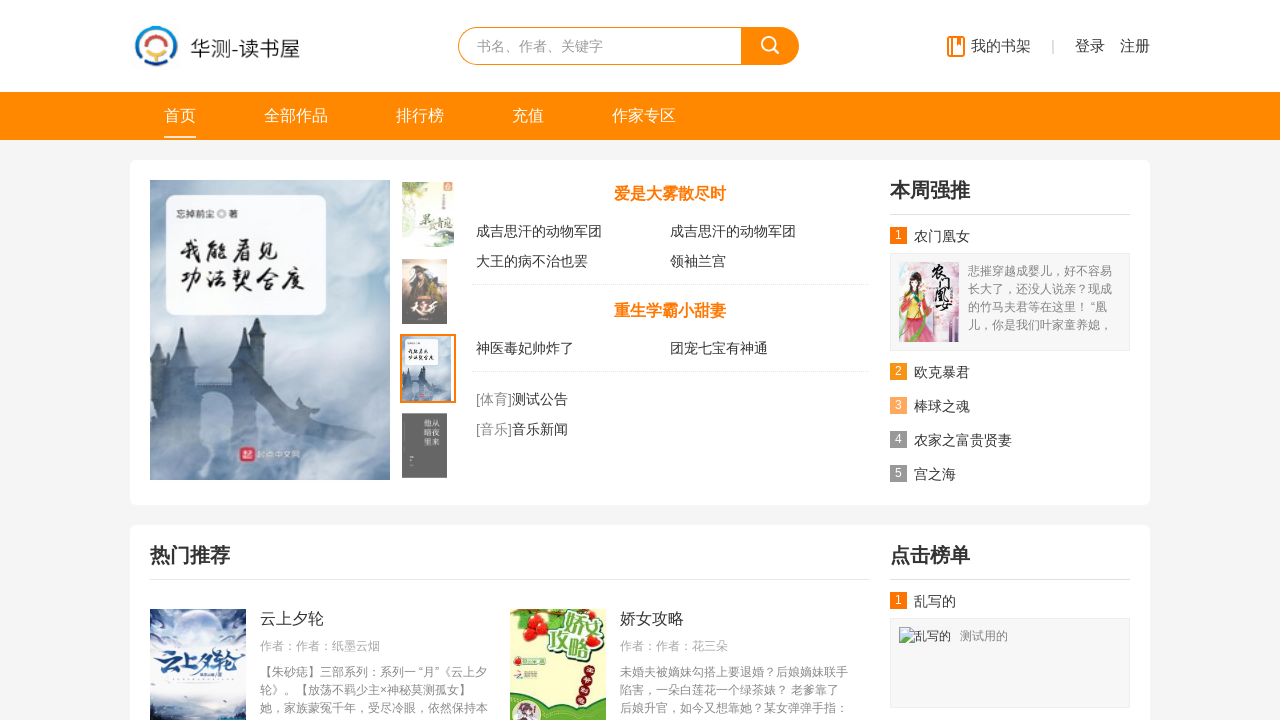

Filled search box with '你好' on #searchKey
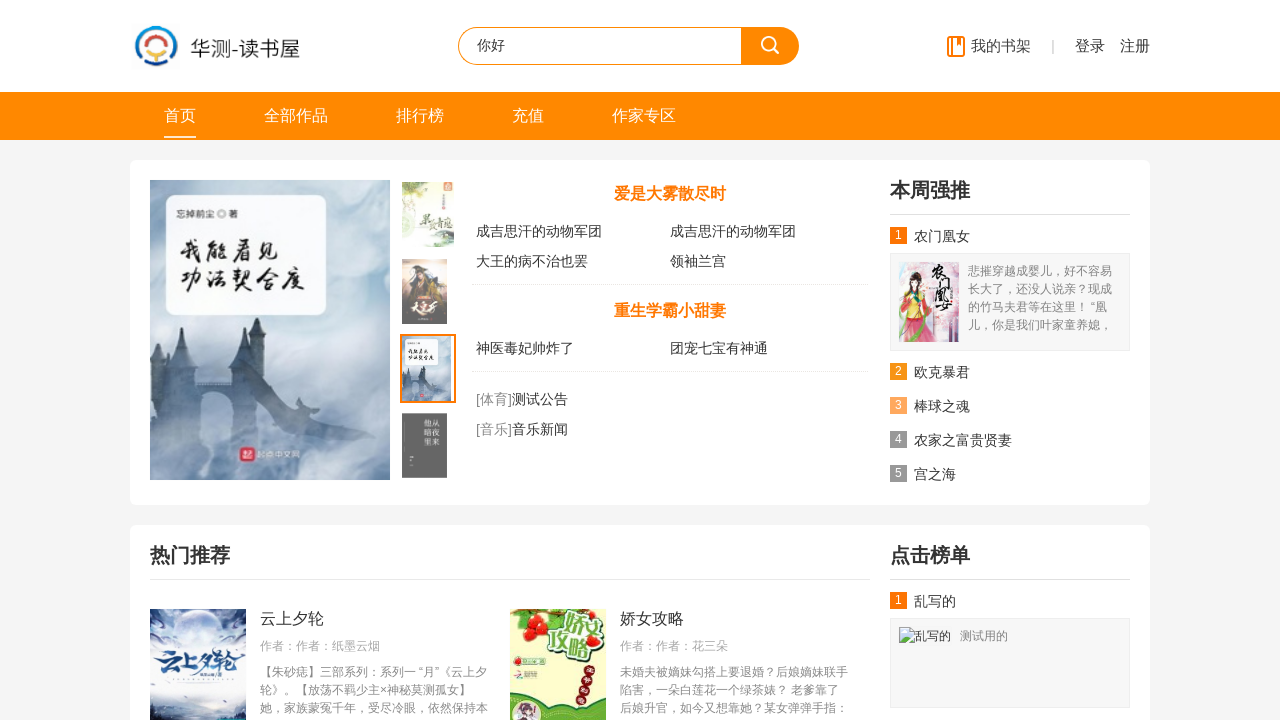

Pressed and held Shift key
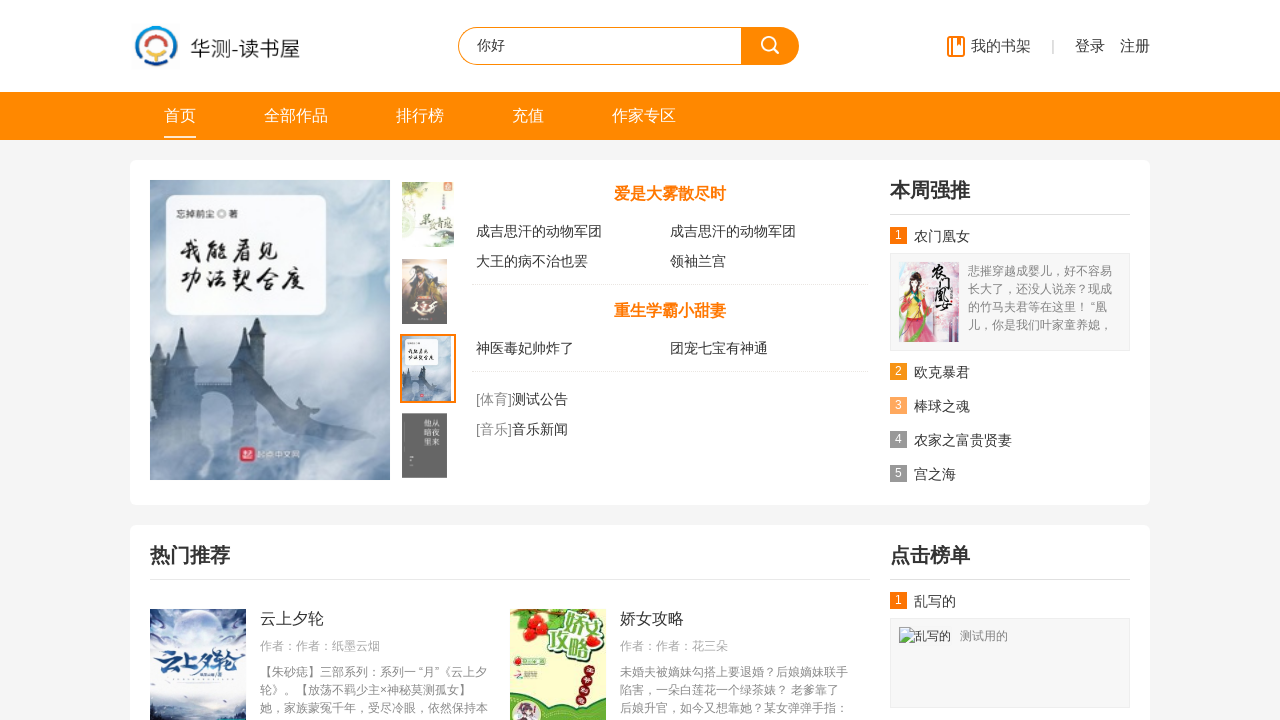

Typed 'zzzz' with Shift held down (uppercase ZZZZ)
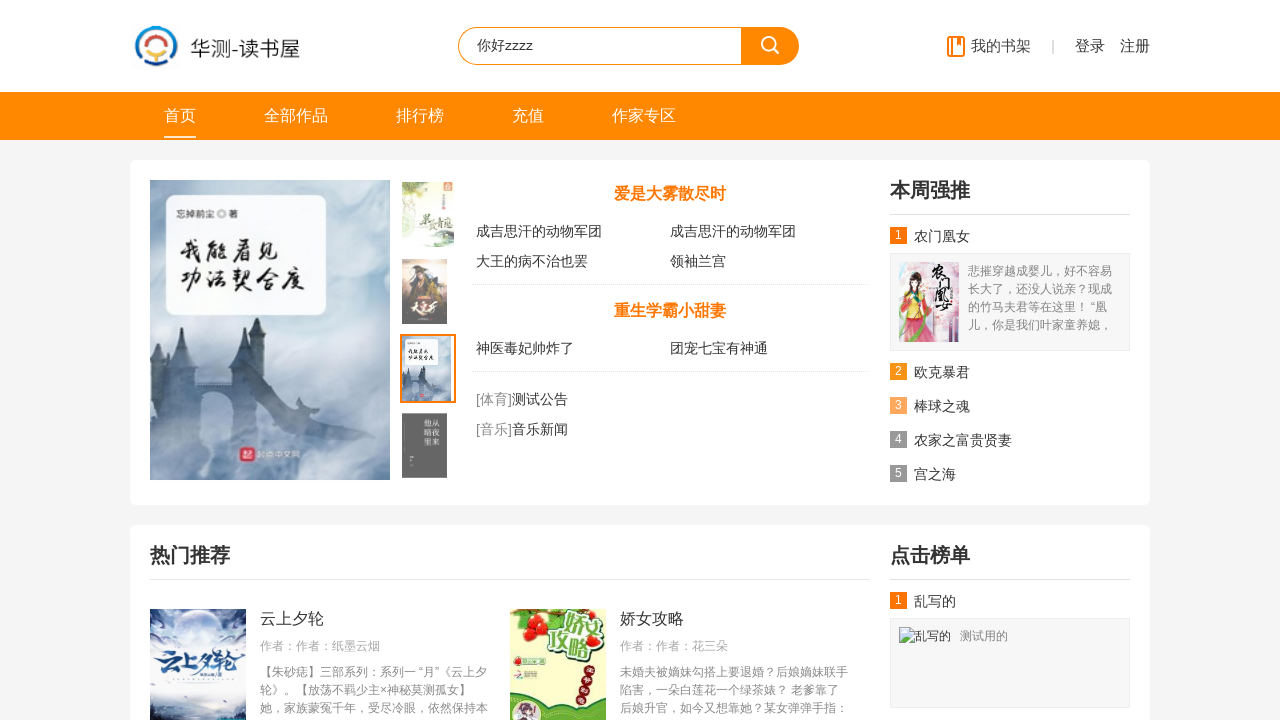

Released Shift key
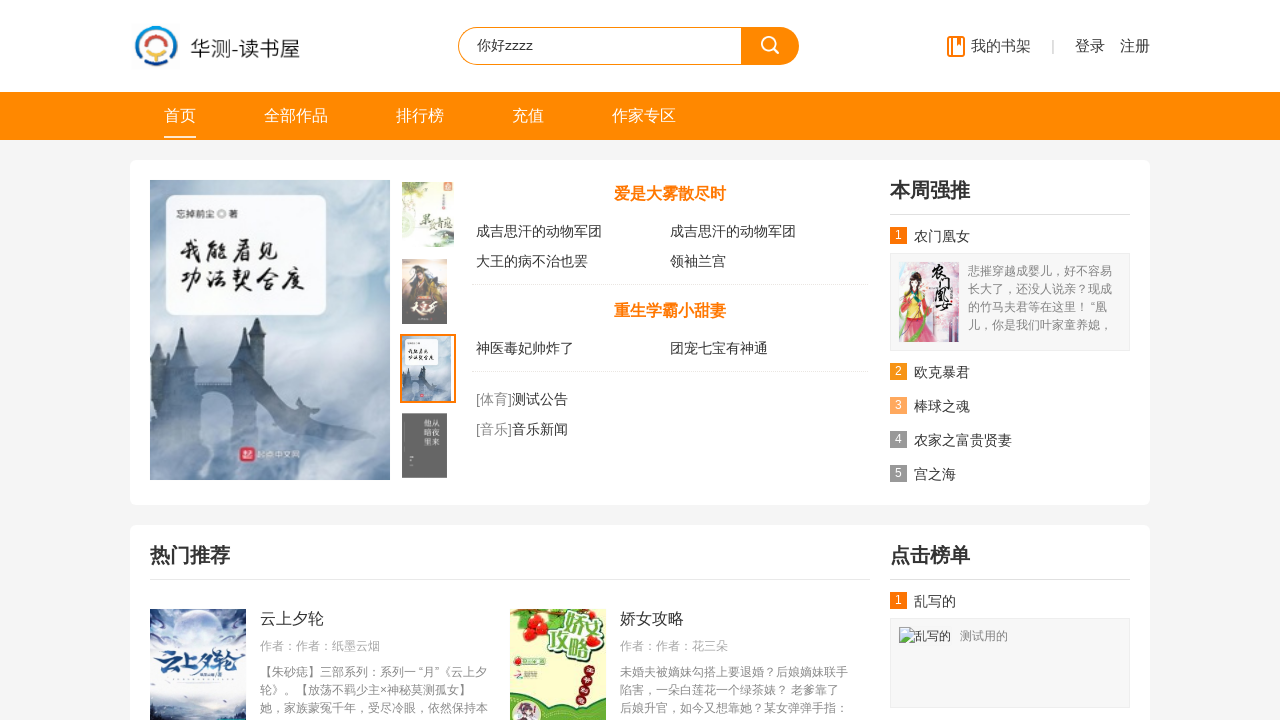

Typed 'zzzzz' in lowercase
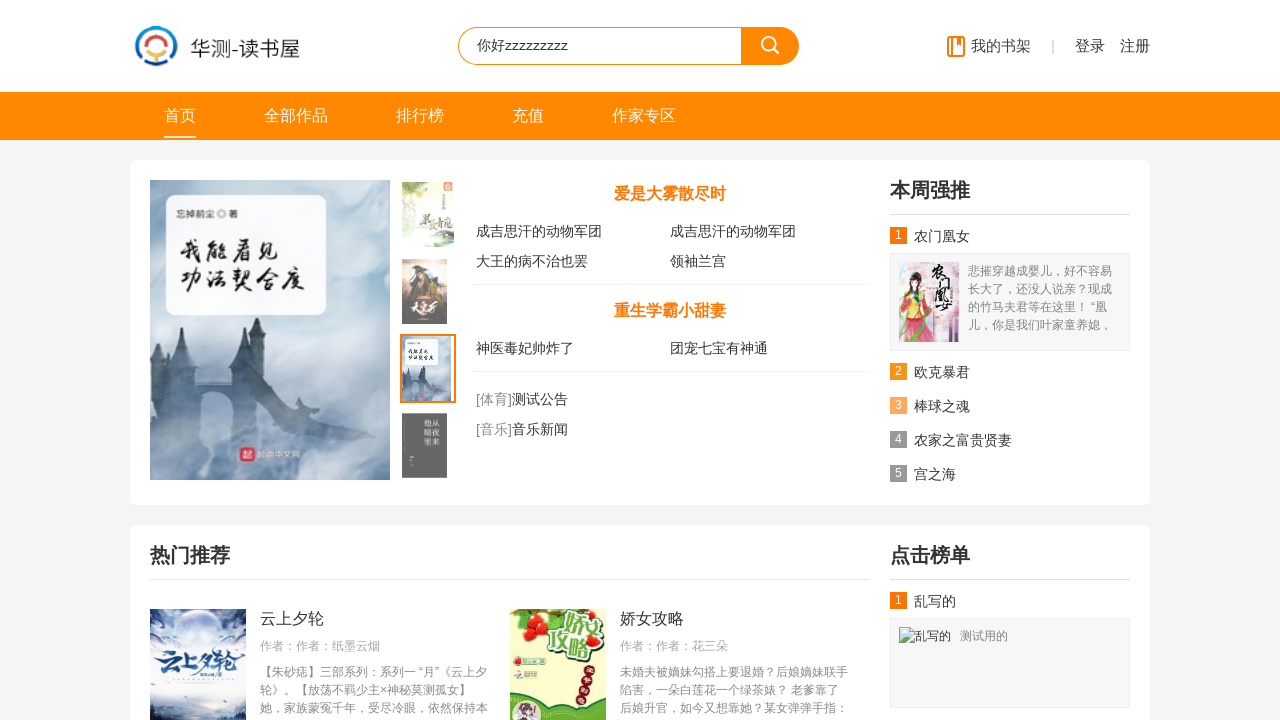

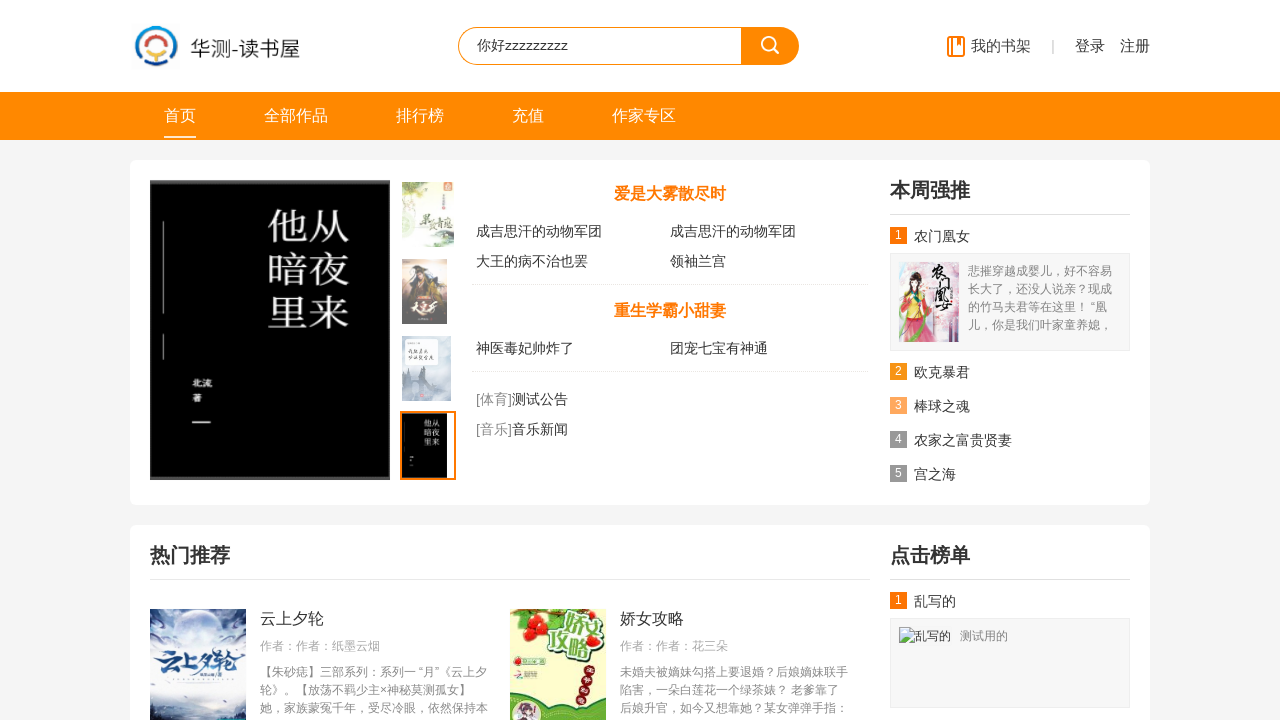